Tests unsuccessful search functionality on a fruits page by entering "toto" as search query and verifying that no result cards are displayed

Starting URL: https://labasse.github.io/fruits/

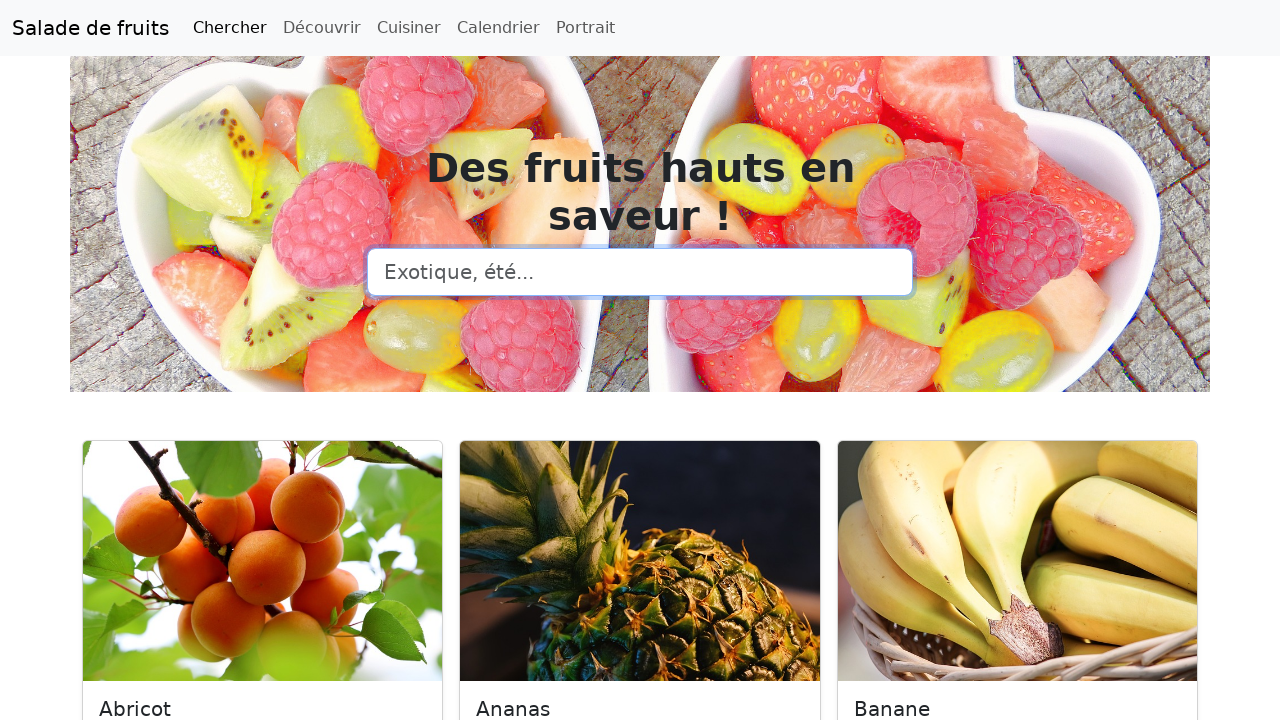

Clicked on the search input field at (640, 272) on .form-control
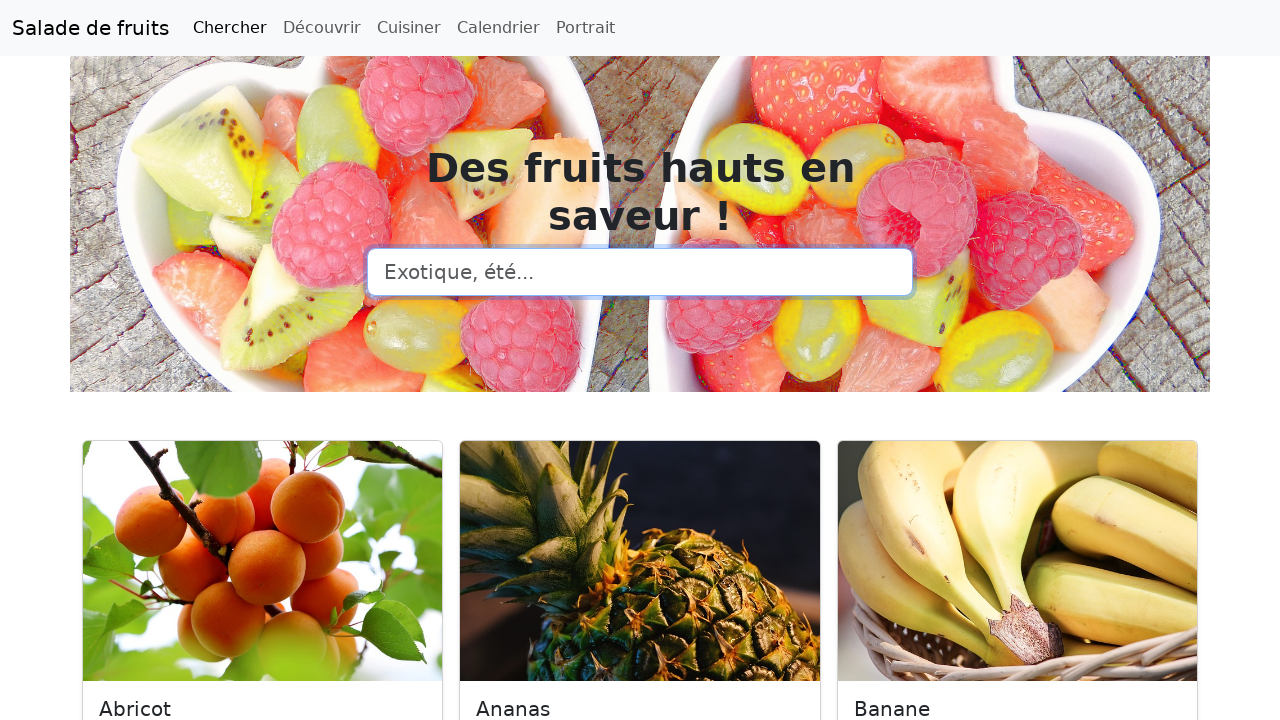

Entered 'toto' as search query on .form-control
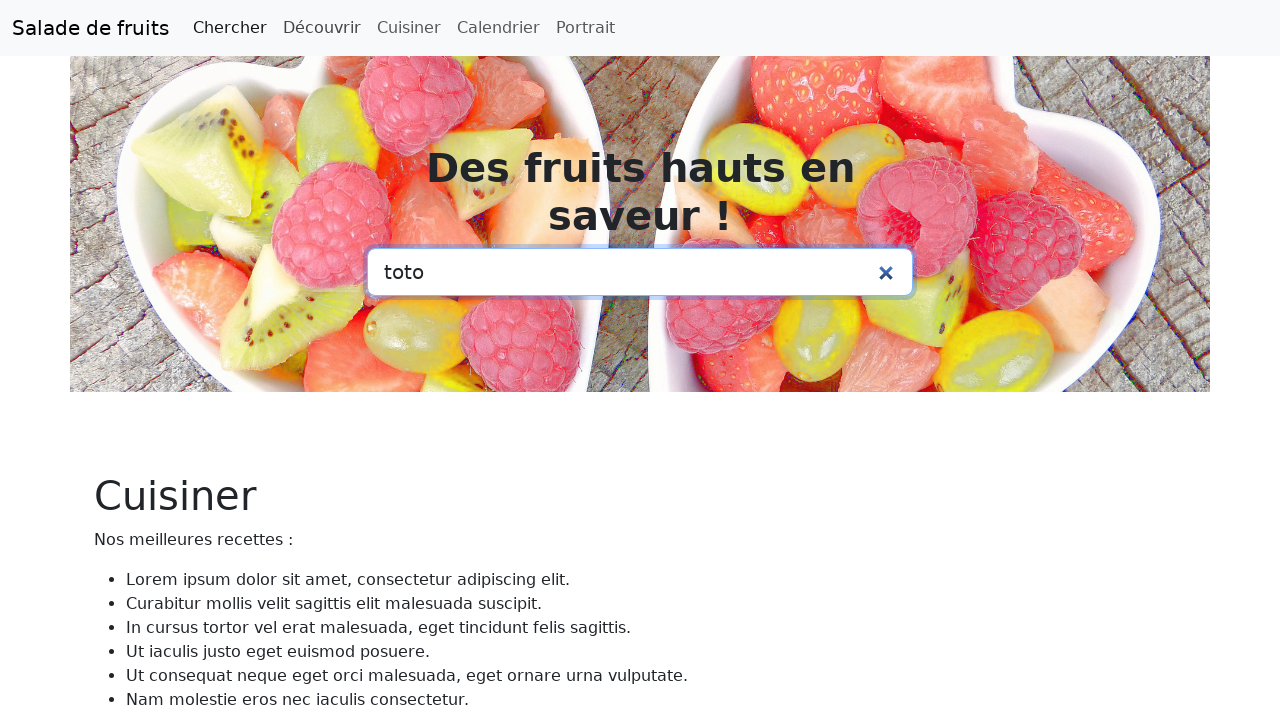

Waited 500ms for search to process
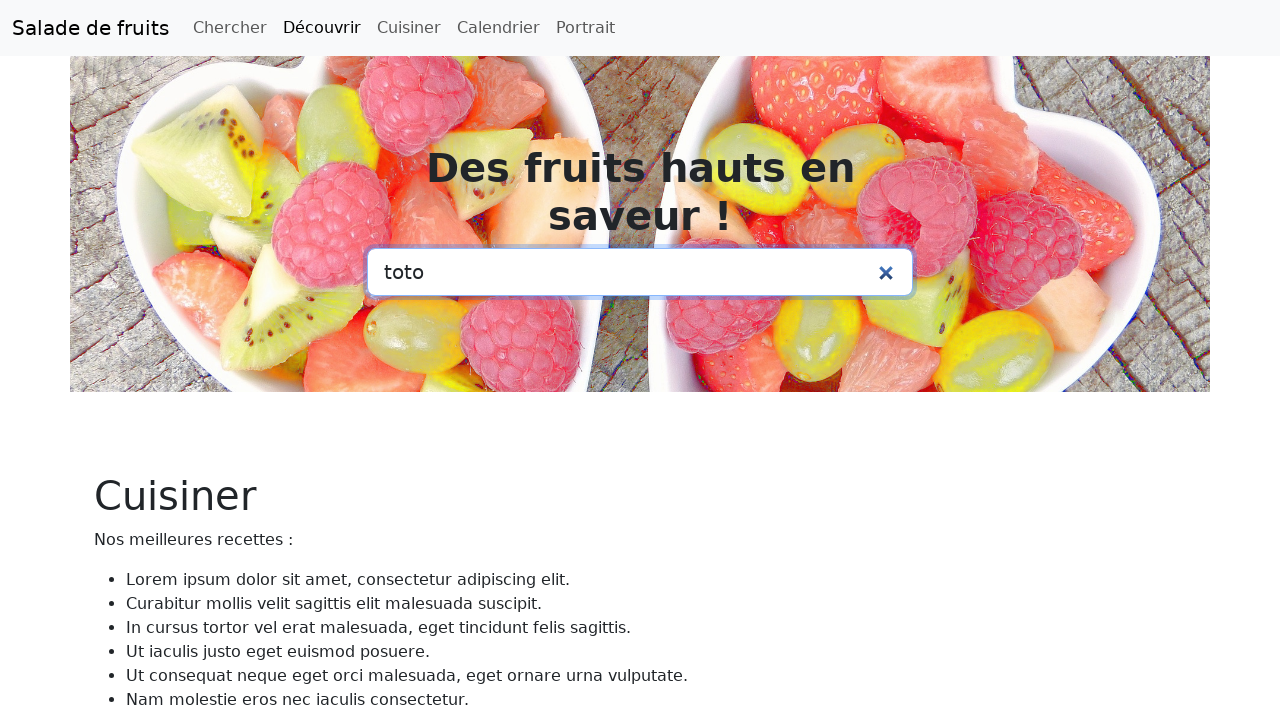

Located result card elements
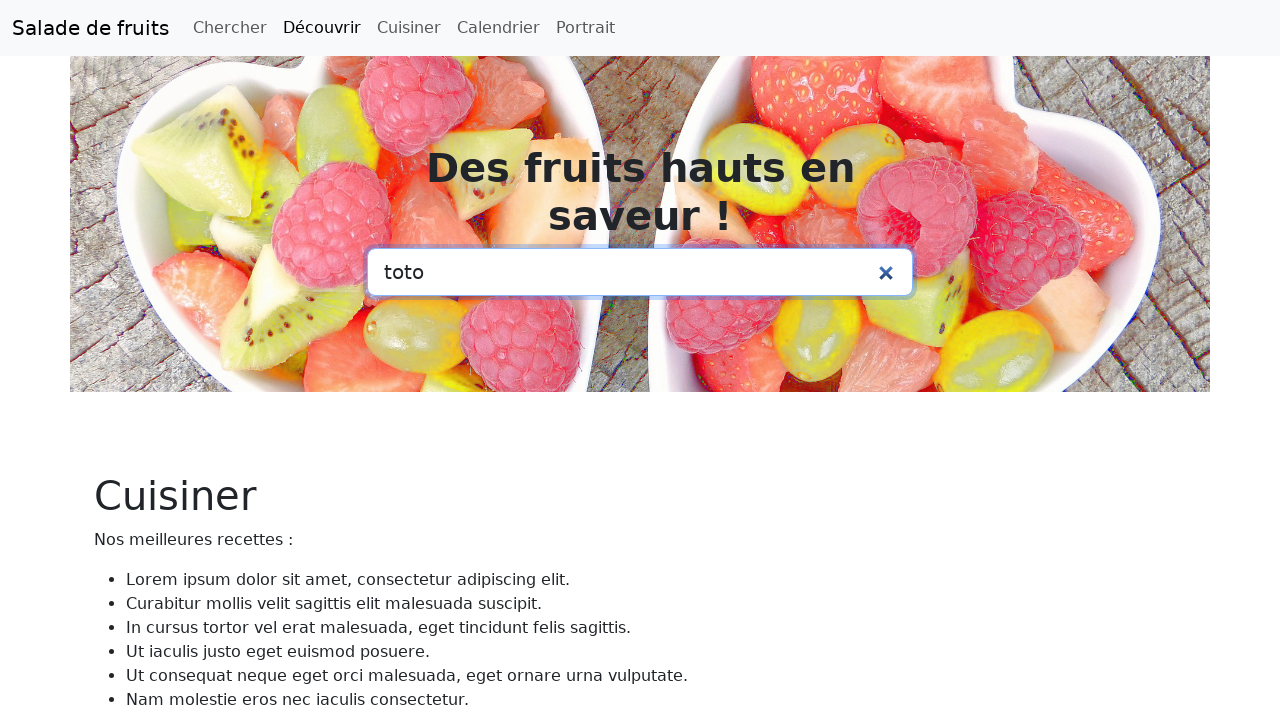

Verified that no result cards are displayed (count == 0)
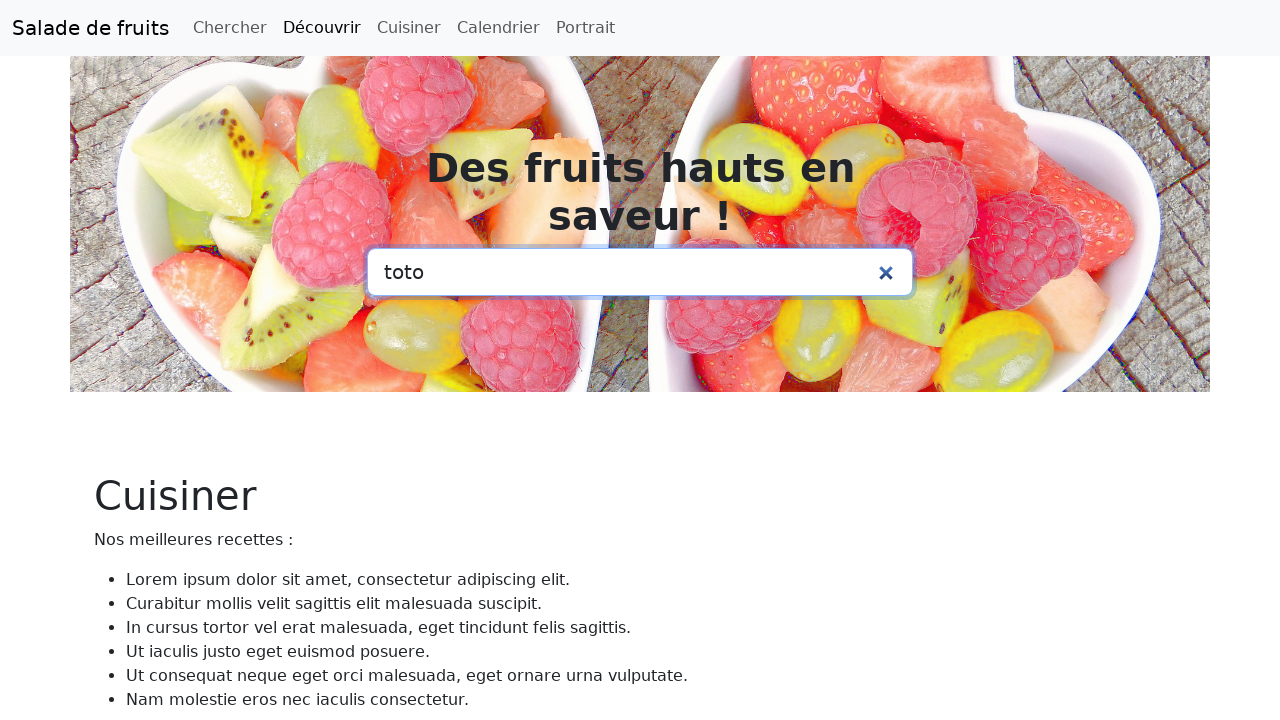

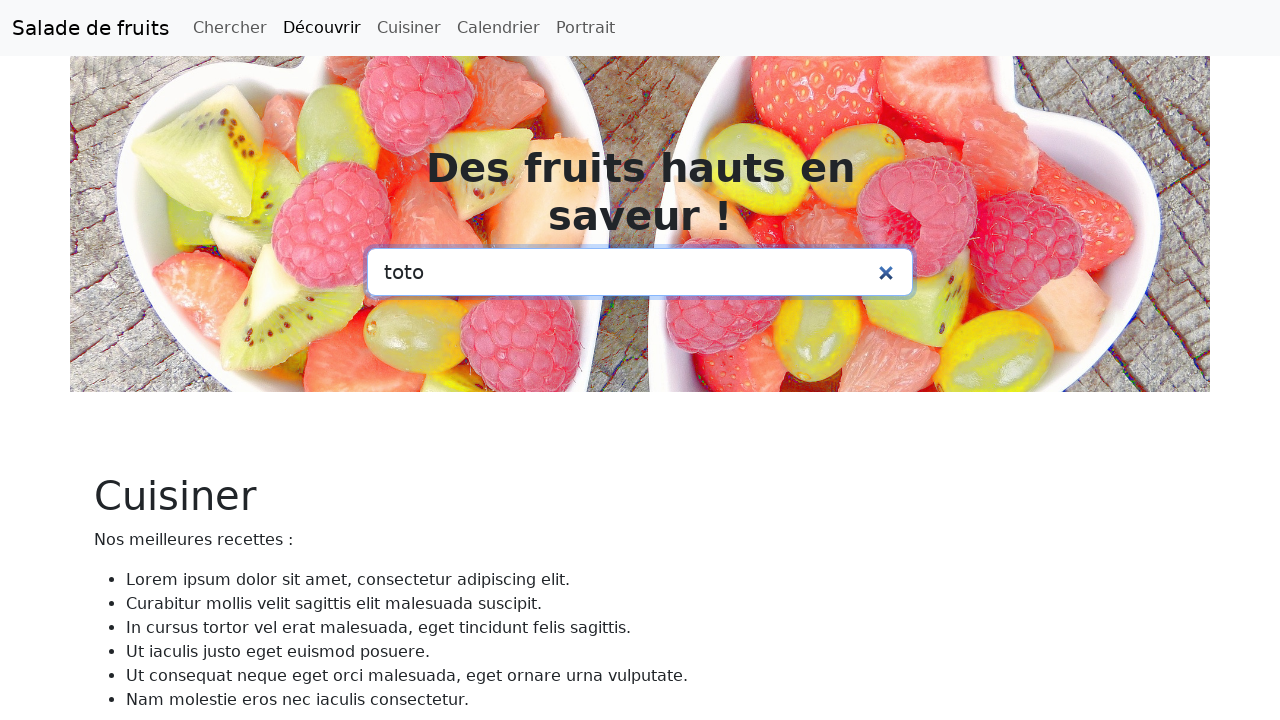